Tests checkbox and radio button selection states by clicking them and verifying their selected status

Starting URL: https://automationfc.github.io/basic-form/index.html

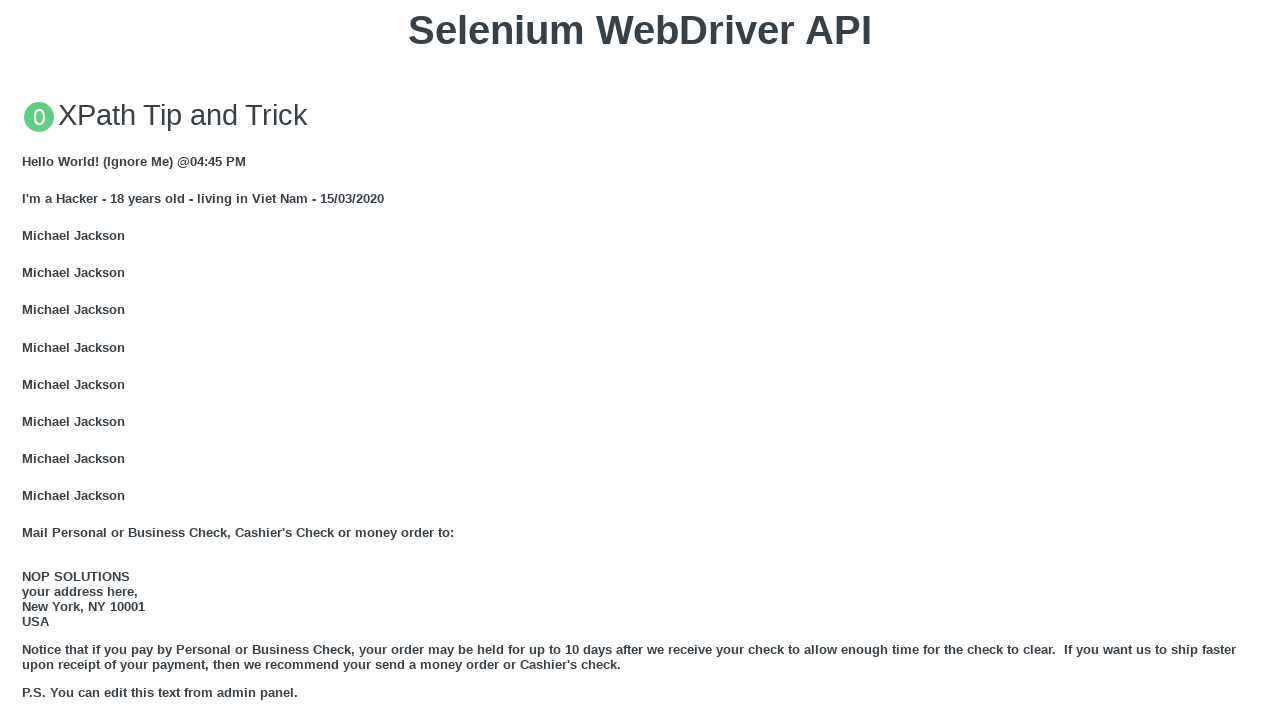

Clicked Under 18 radio button at (28, 360) on #under_18
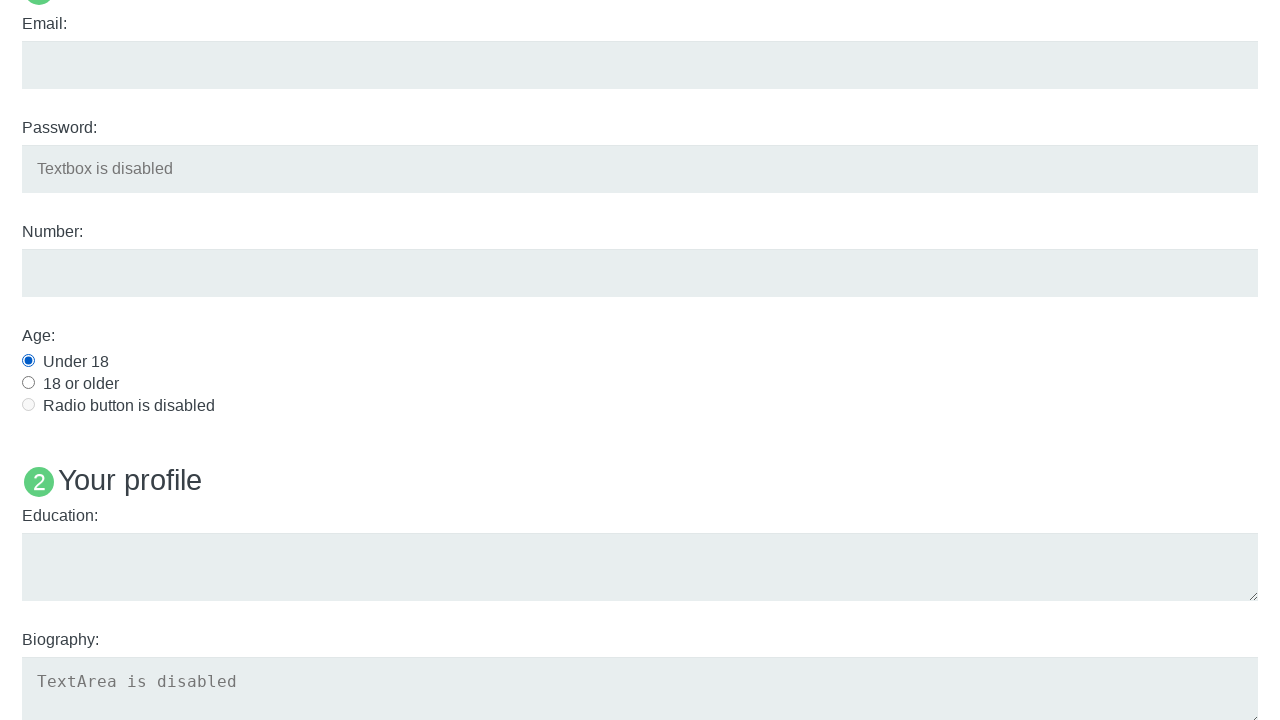

Clicked Java checkbox at (28, 361) on #java
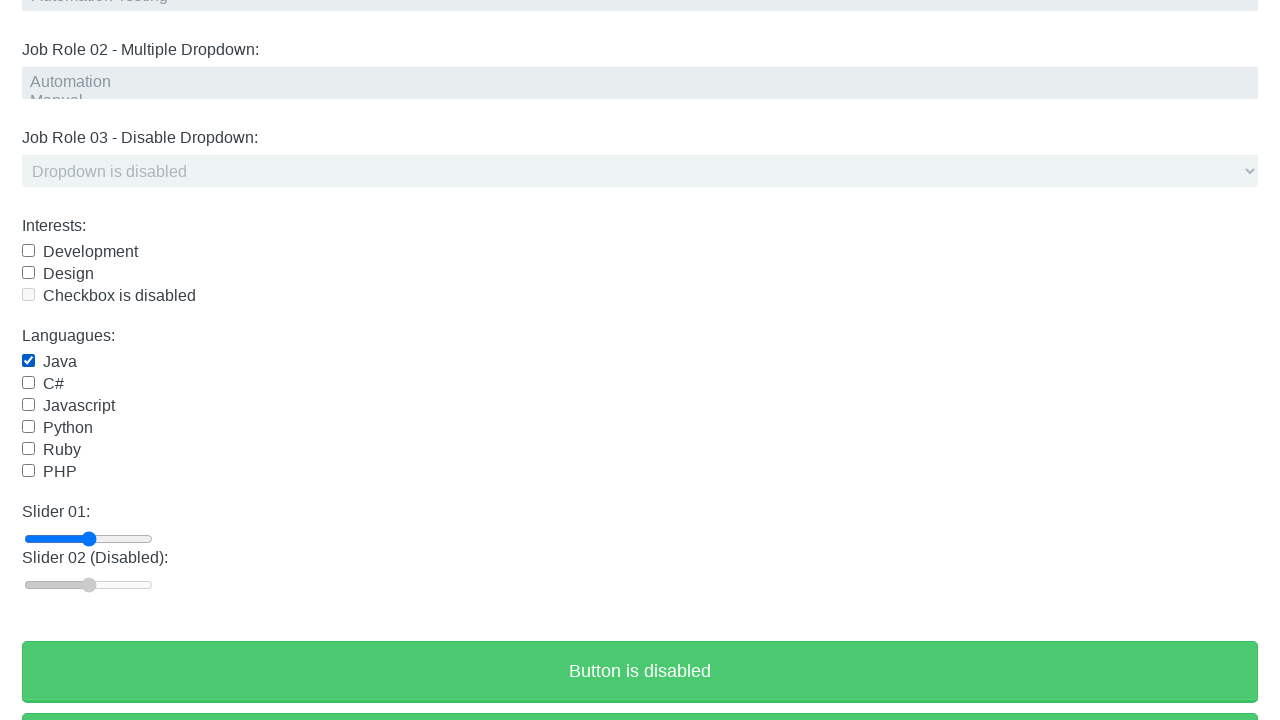

Verified Under 18 radio button is selected
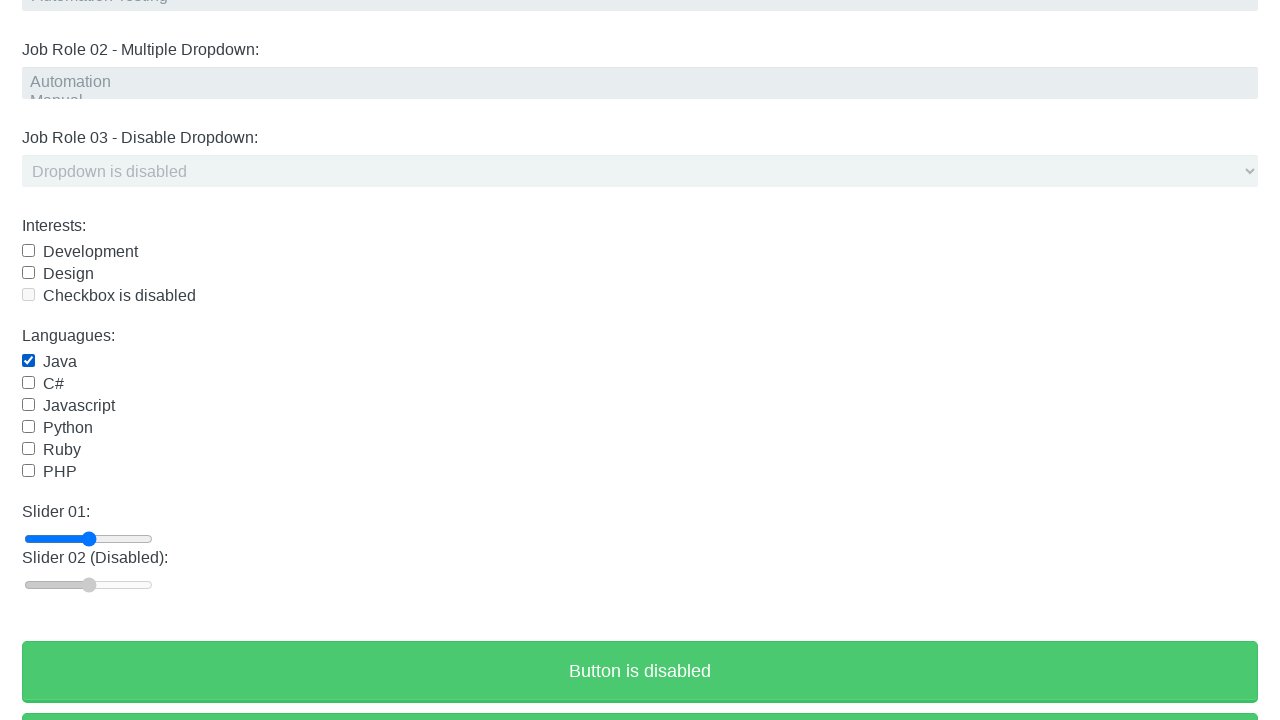

Verified Java checkbox is selected
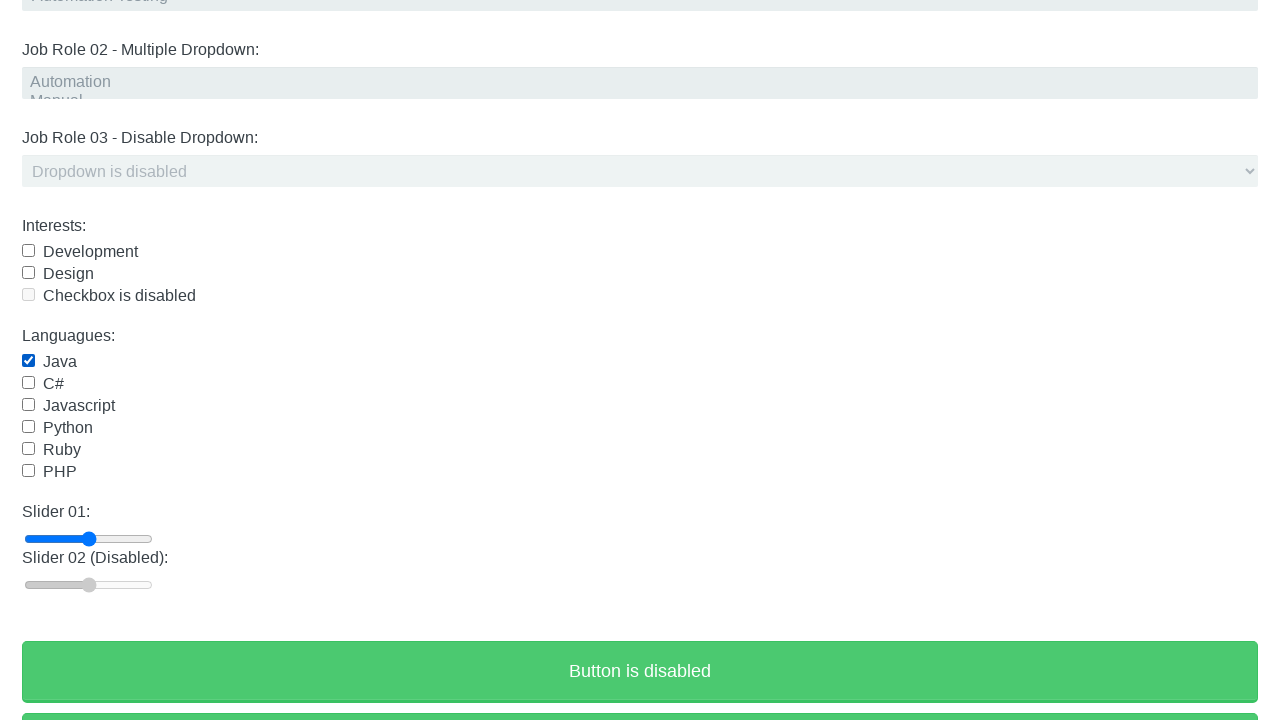

Clicked Under 18 radio button again at (28, 360) on #under_18
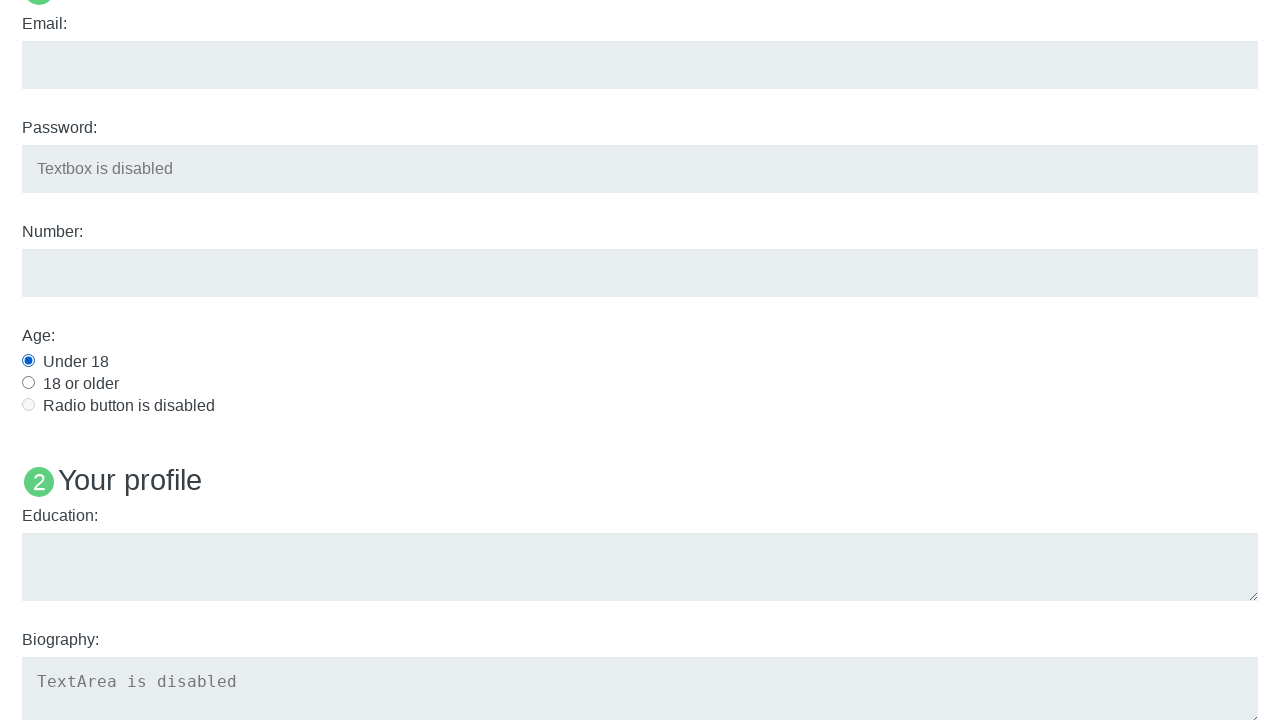

Clicked Java checkbox again to deselect at (28, 361) on #java
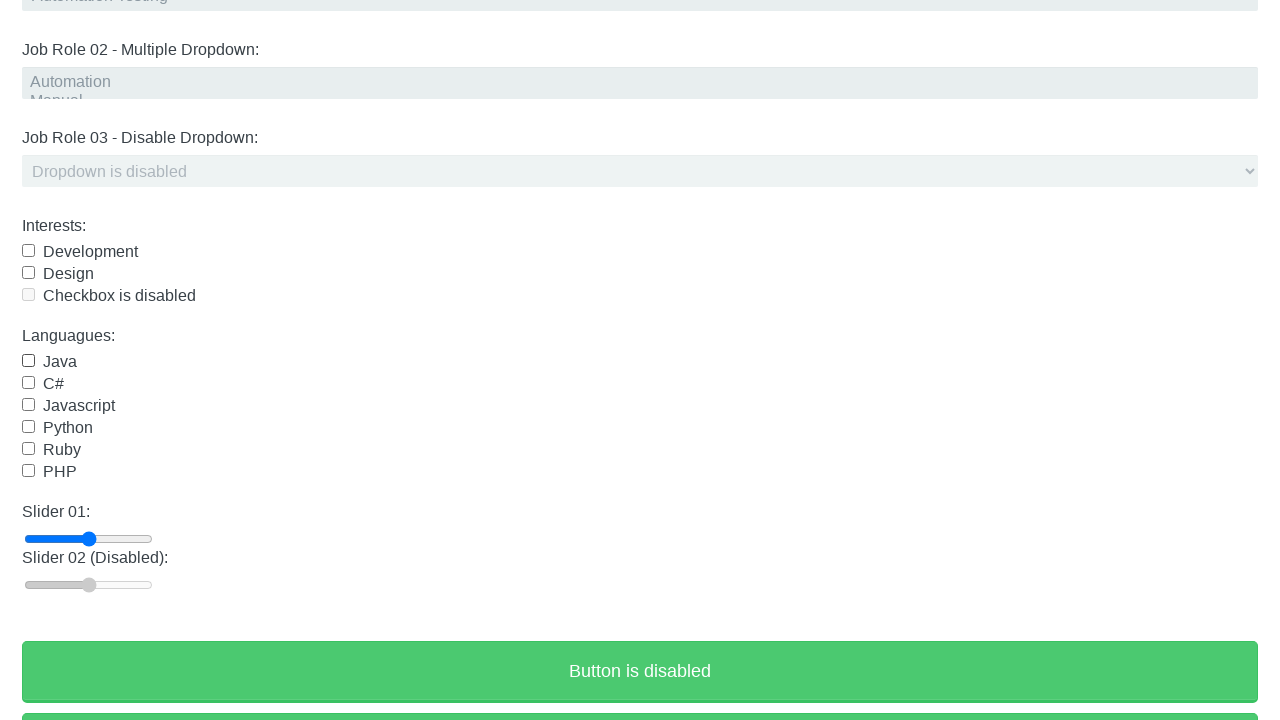

Verified Under 18 radio button remains selected (radio button behavior)
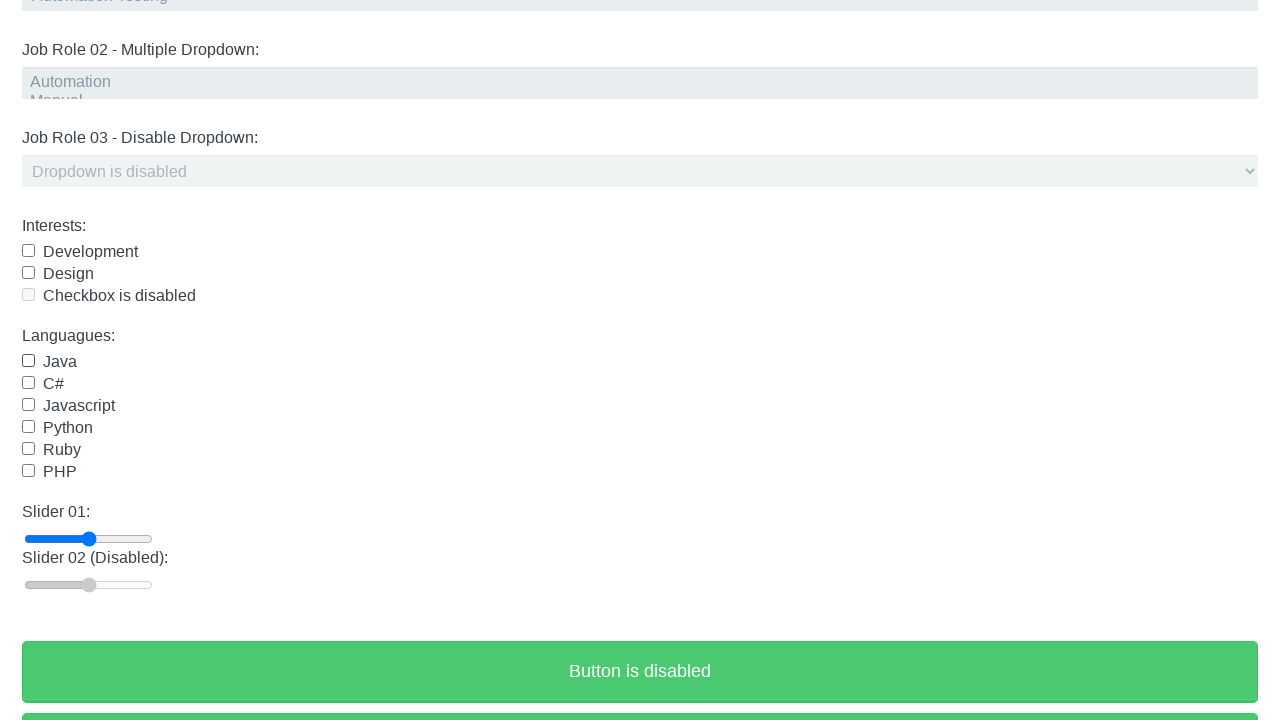

Verified Java checkbox is deselected
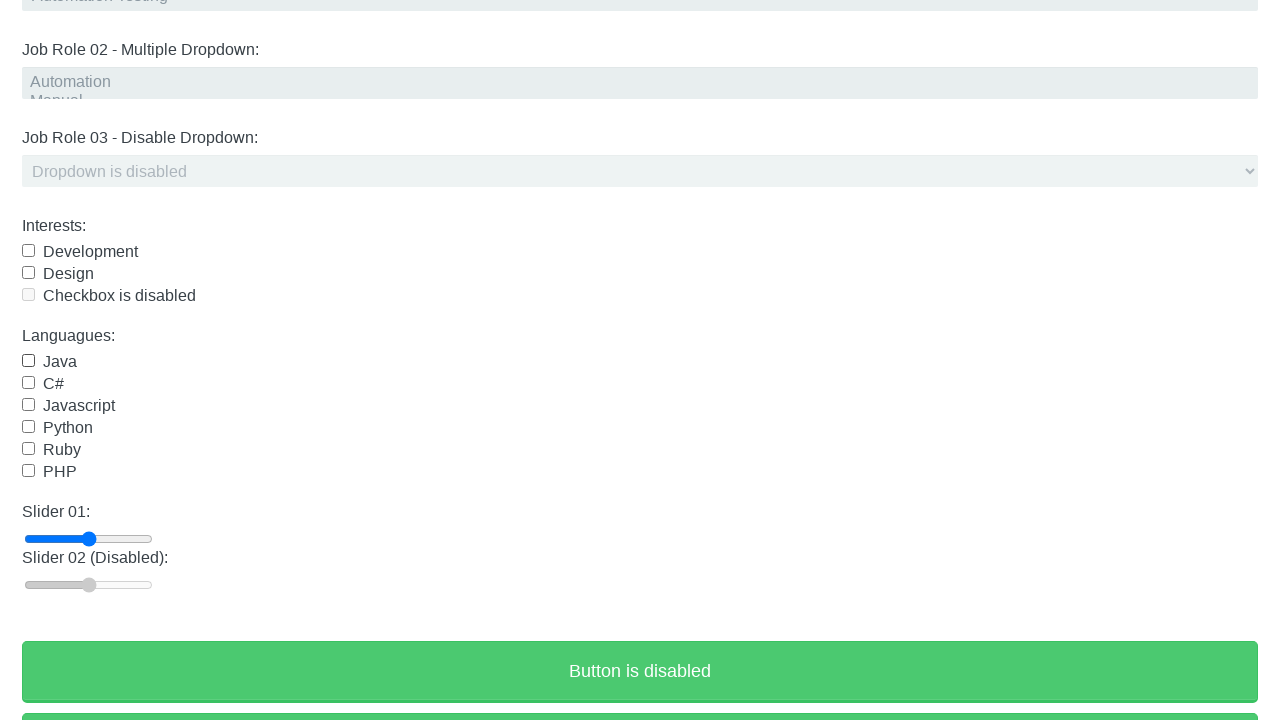

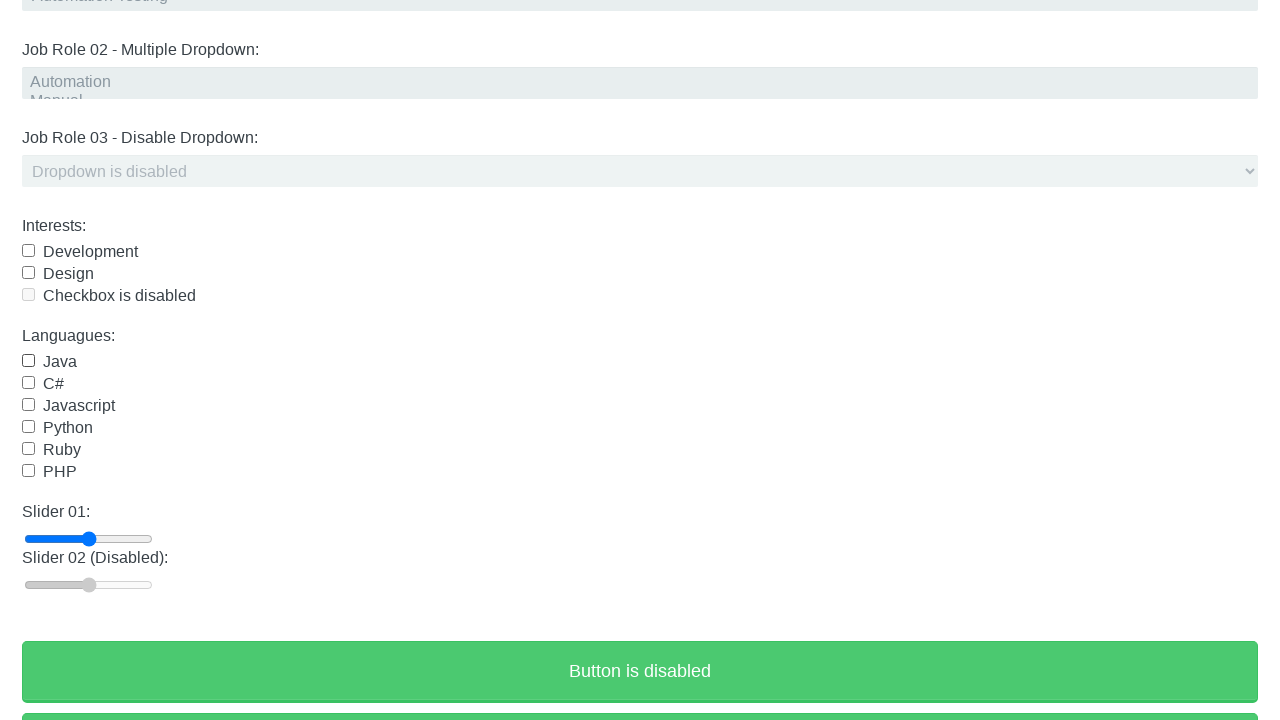